Tests the search functionality on the Python.org website by entering "pycon" in the search box and submitting the search

Starting URL: http://www.python.org

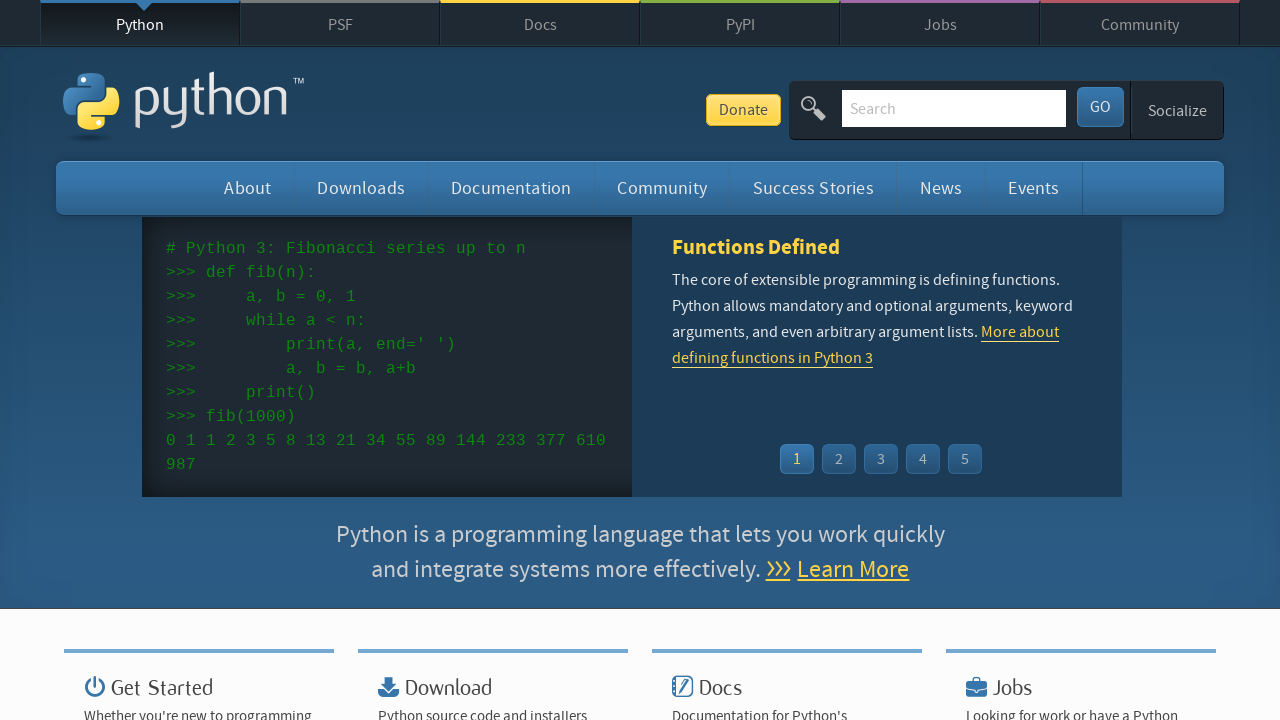

Filled search field with 'pycon' on input[name='q']
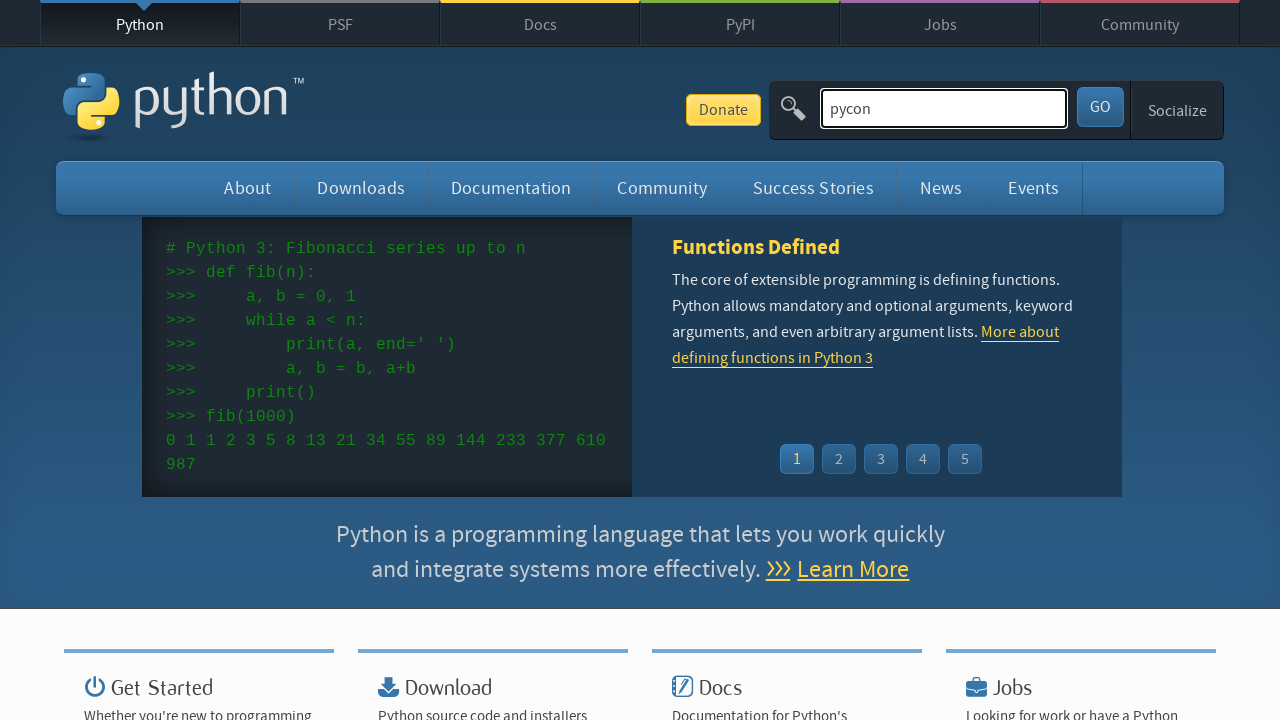

Pressed Enter to submit search query on input[name='q']
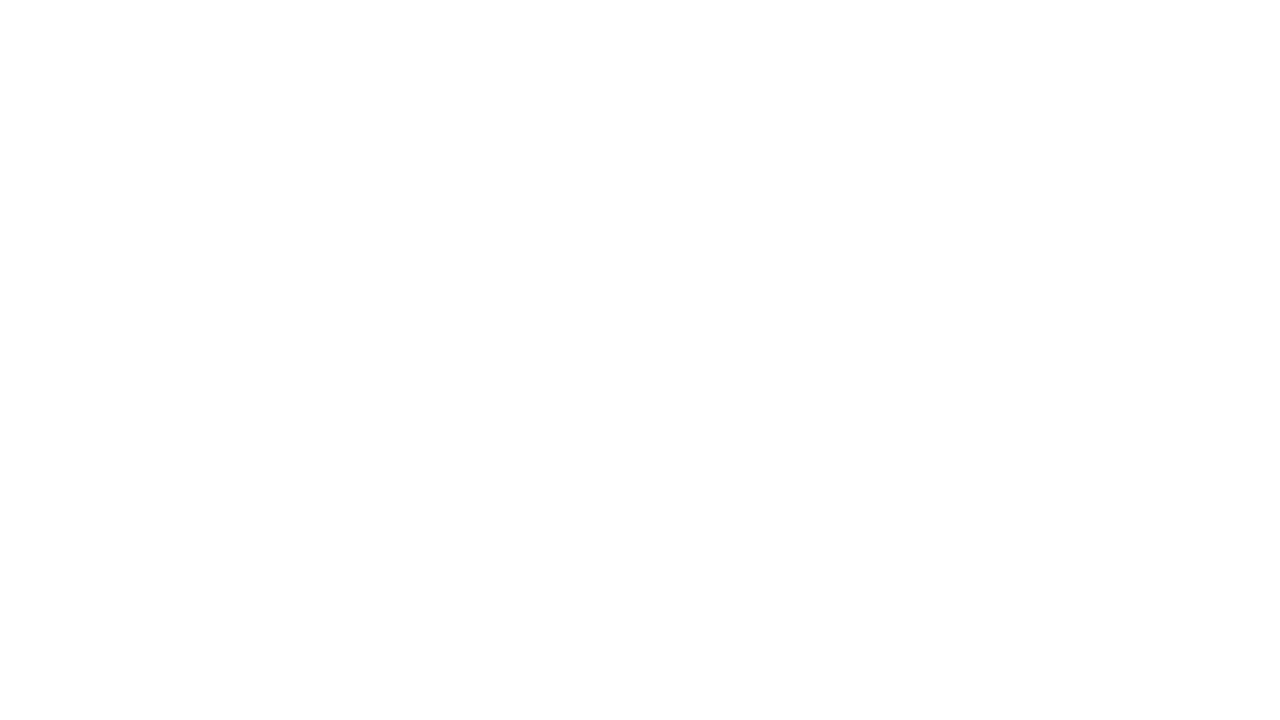

Search results page loaded and network idle
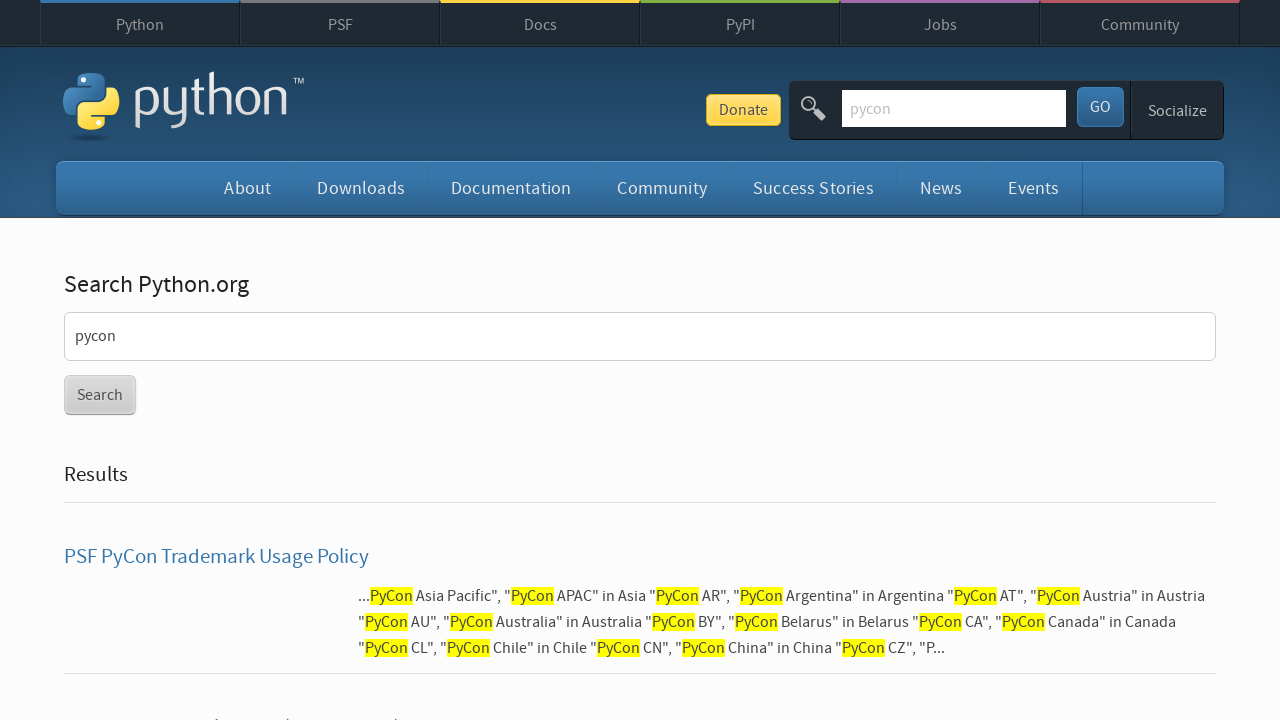

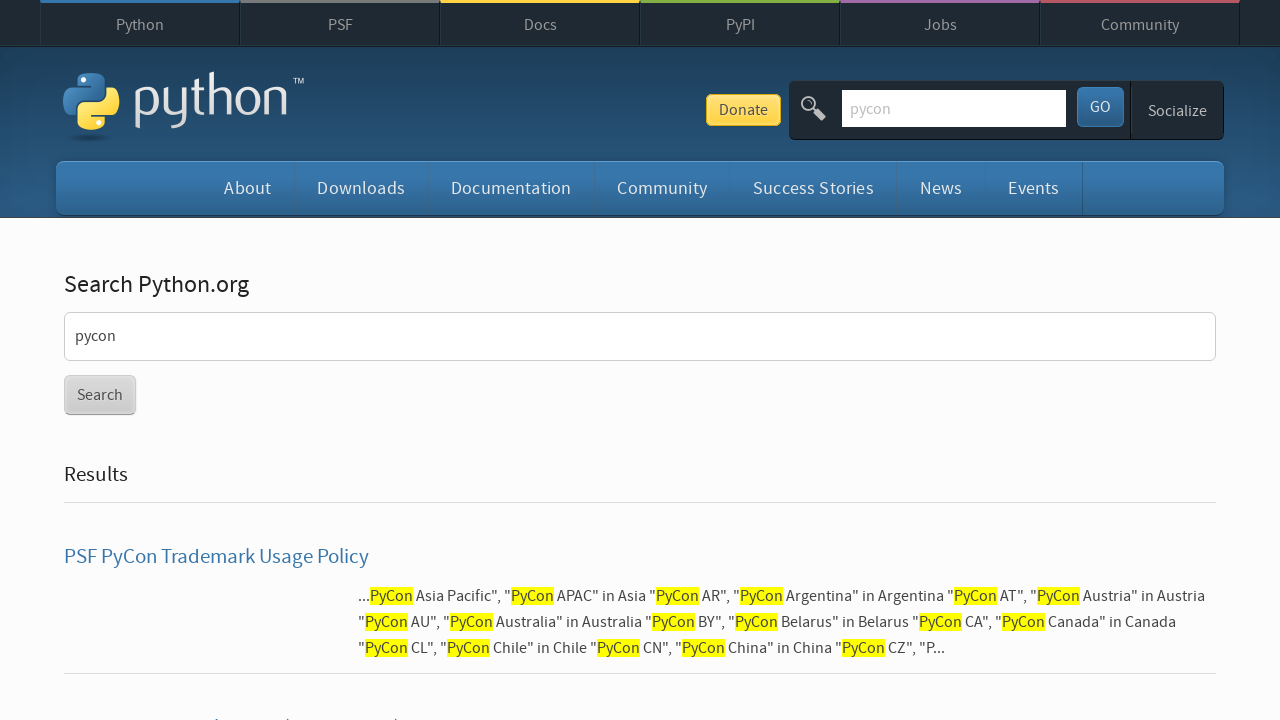